Tests product page functionality by selecting a product size and adding it to cart, then verifying success popup appears

Starting URL: https://automationpratice.com.br/product-details-one/1

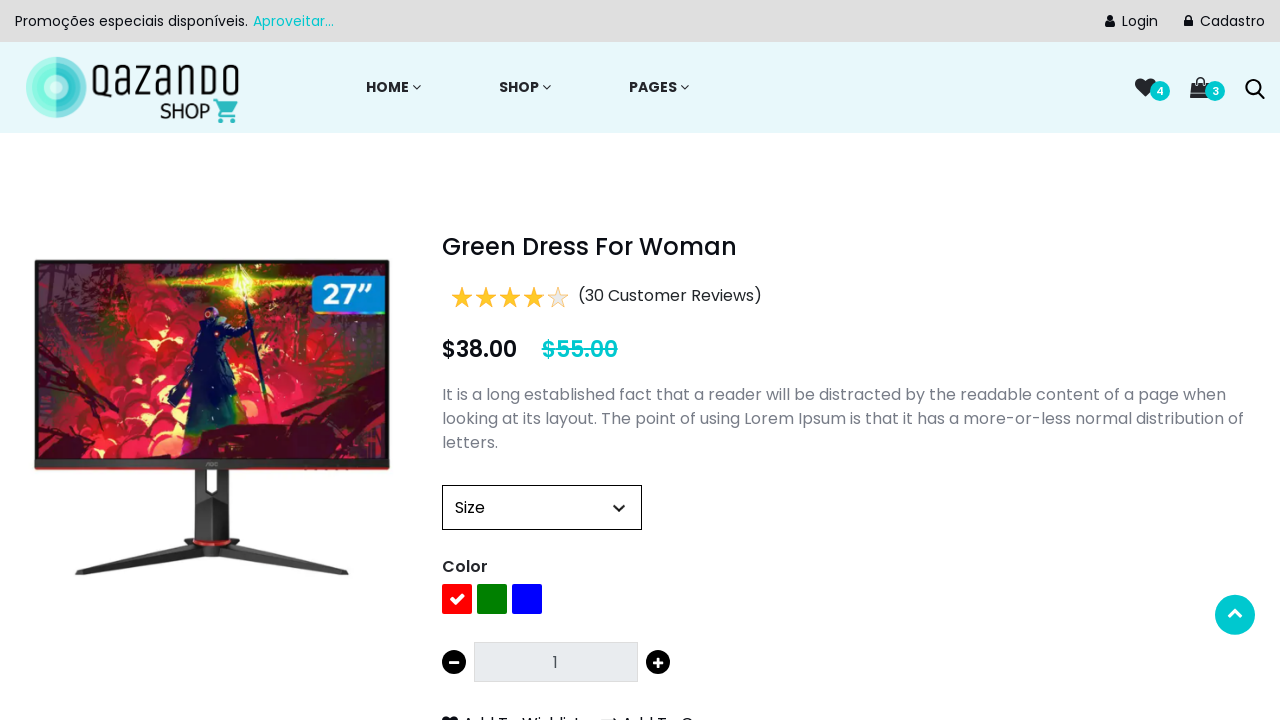

Product page loaded and add to cart button is visible
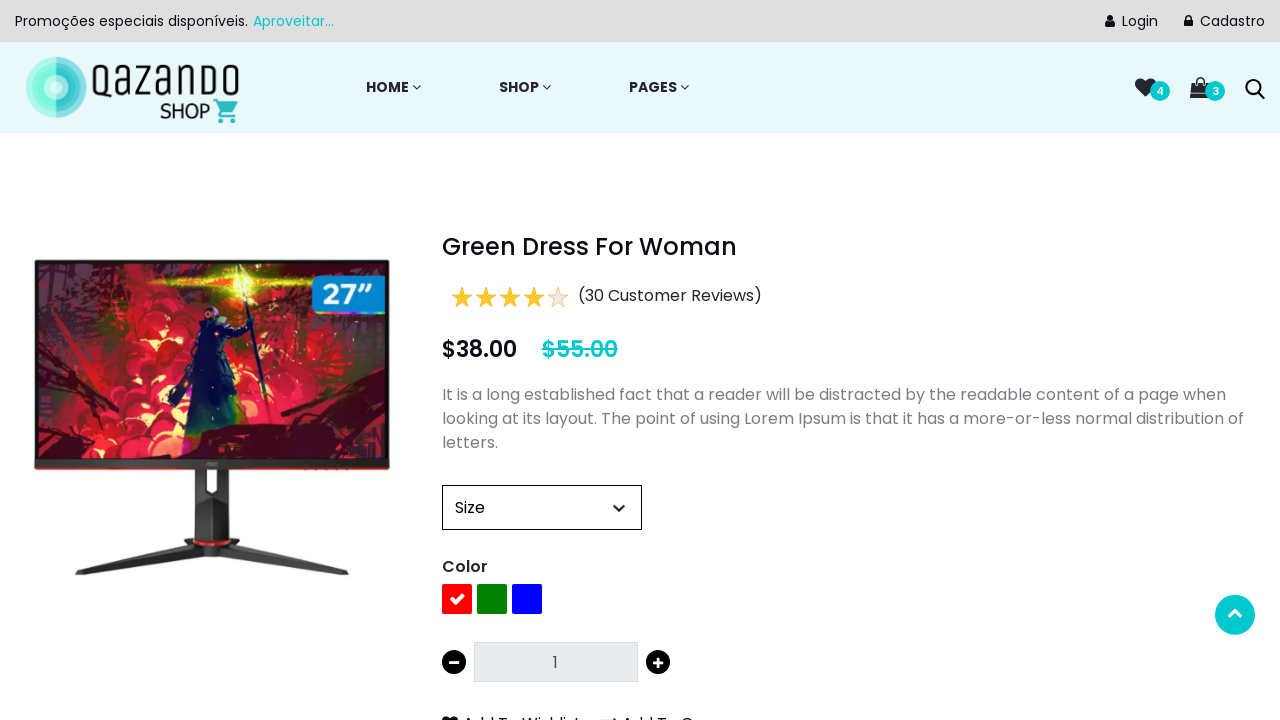

Selected product size 'M' from dropdown on //*[@id="product_single_one"]/div/div[1]/div[2]/div/div/div[2]/select
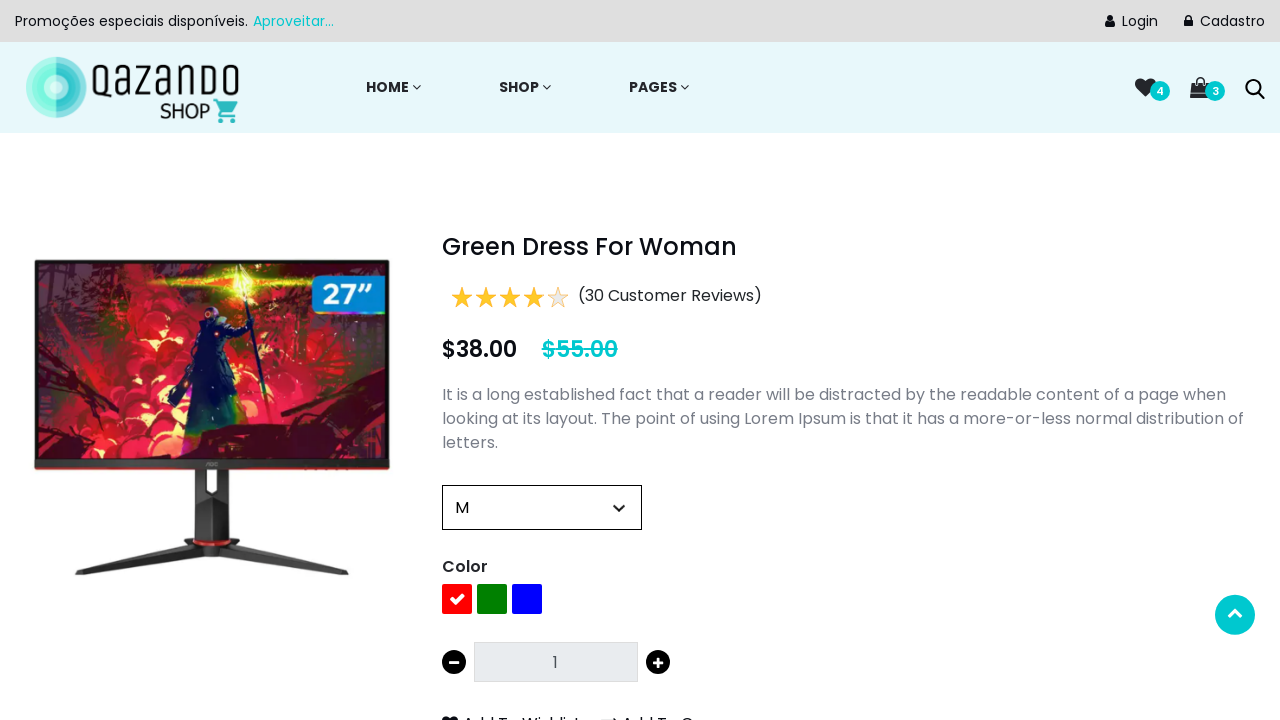

Clicked add to cart button at (510, 360) on //*[@id="product_single_one"]/div/div[1]/div[2]/div/div/div[4]/a
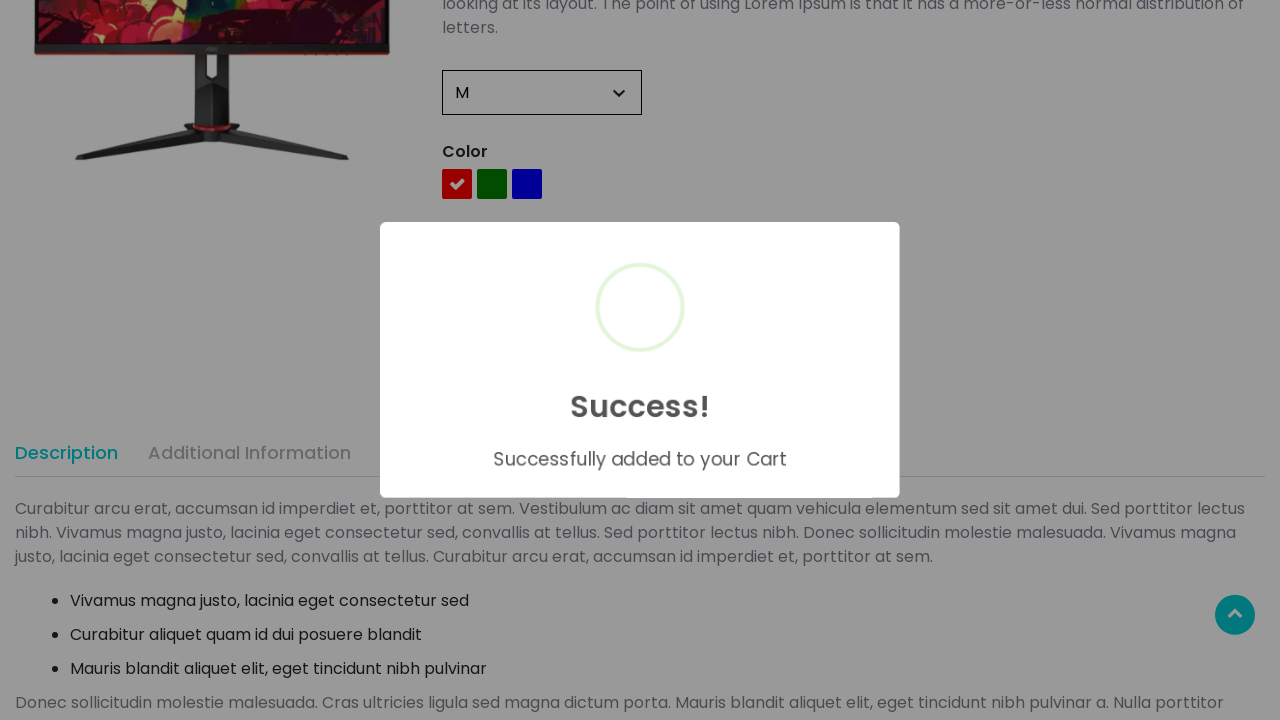

Success popup appeared after adding product to cart
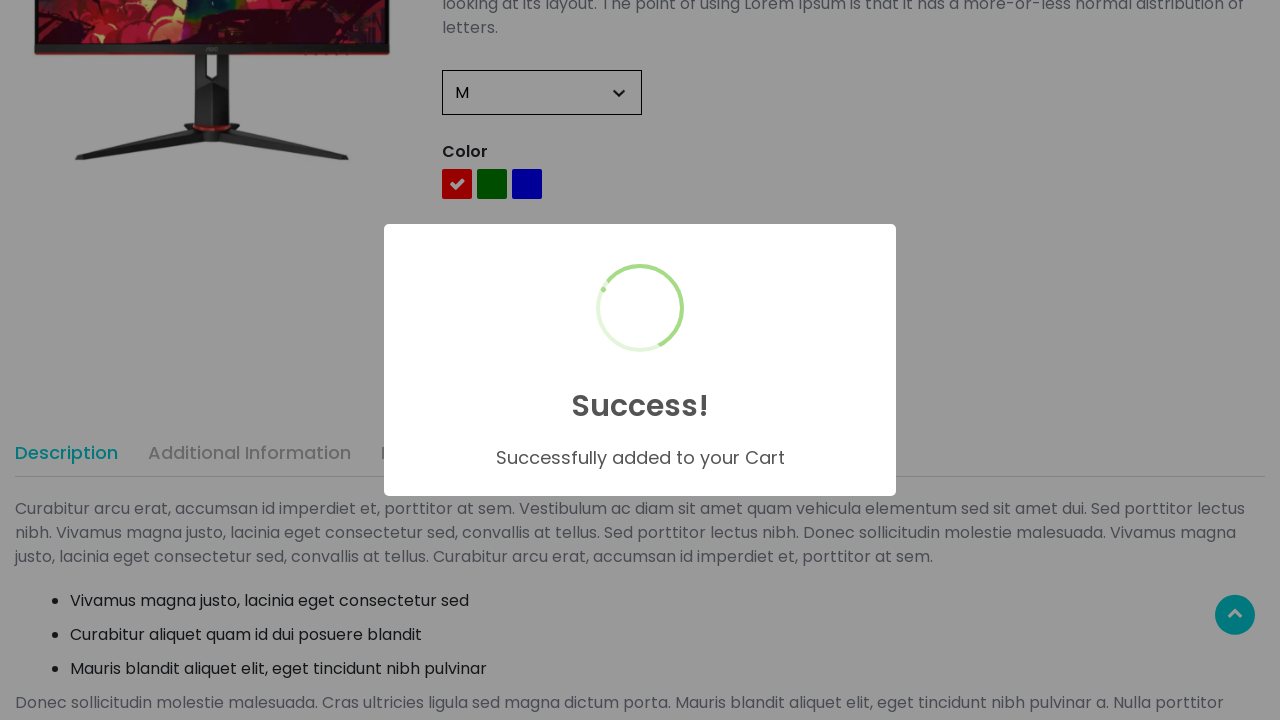

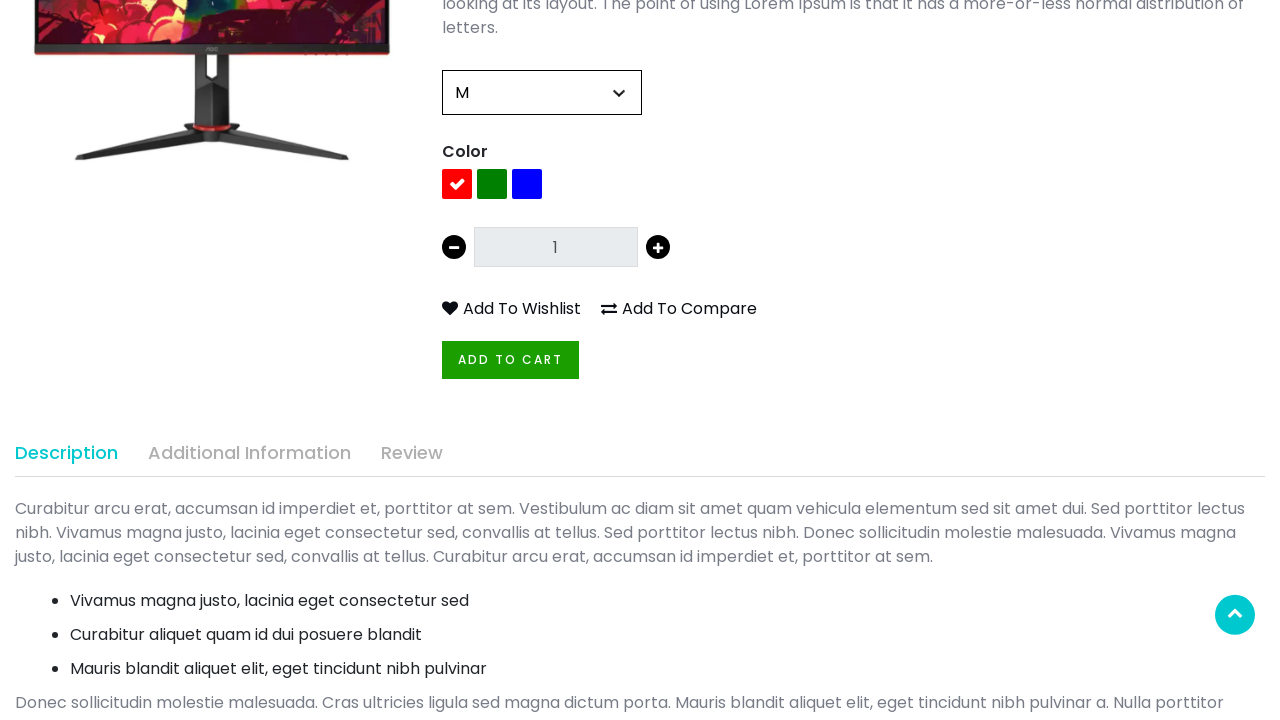